Tests drag and drop functionality by dragging an element from one container to another

Starting URL: http://only-testing-blog.blogspot.in/2014/09/drag-and-drop.html

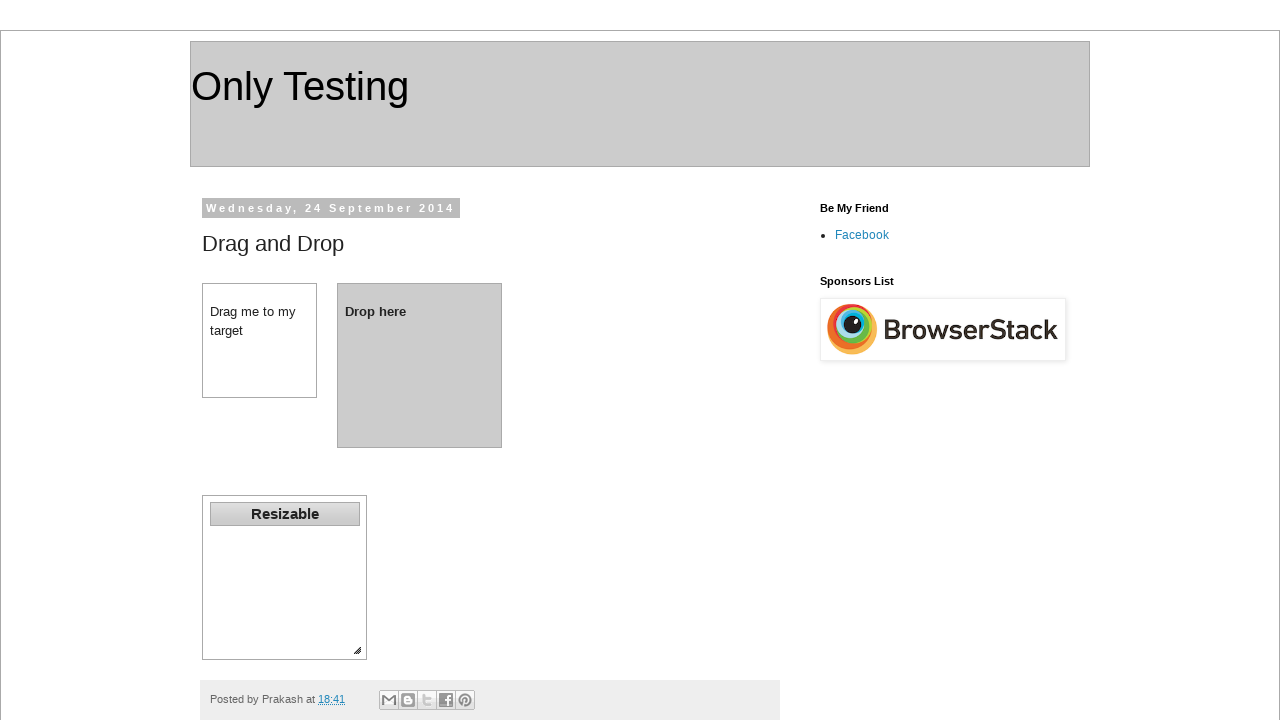

Navigated to drag and drop test page
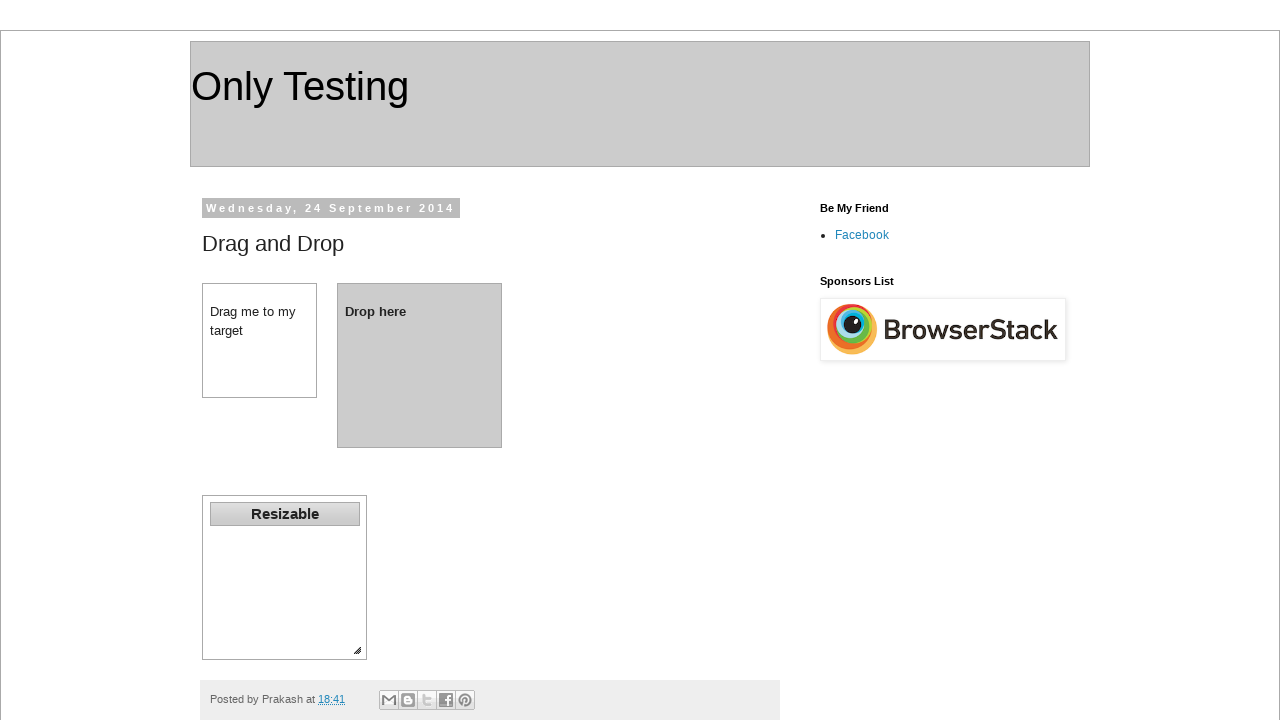

Located source element for drag operation
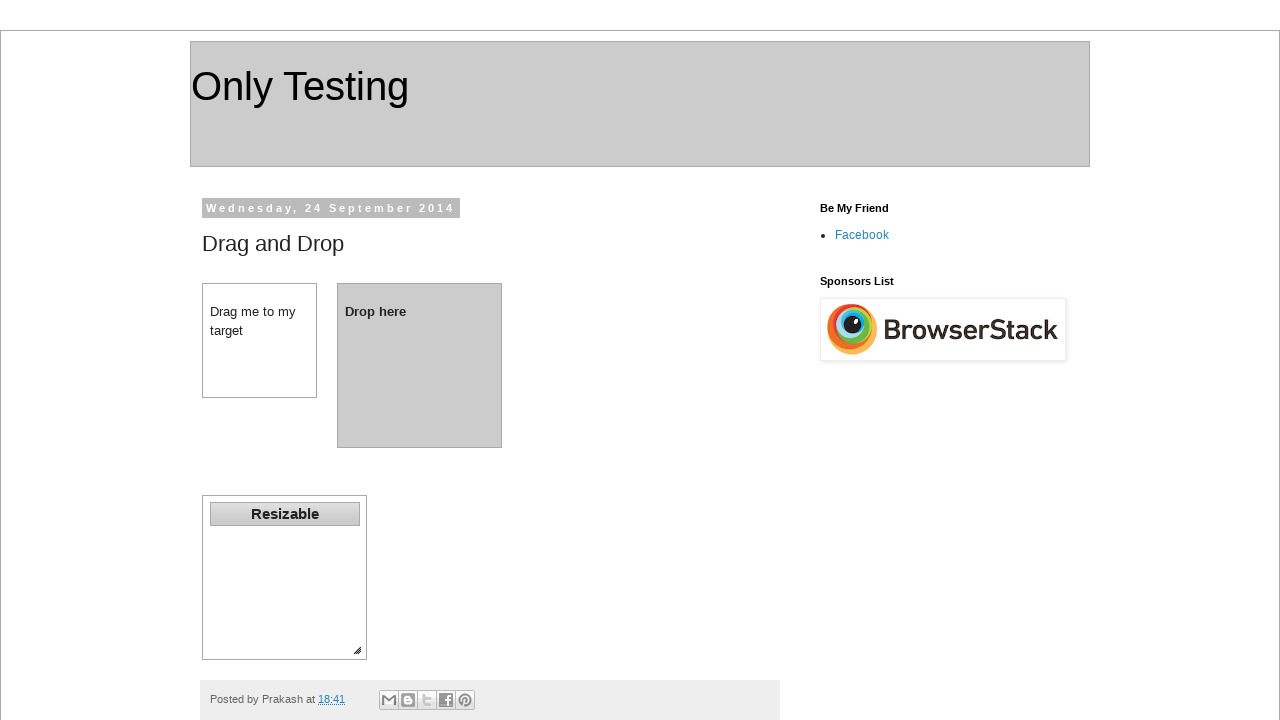

Located target element for drop operation
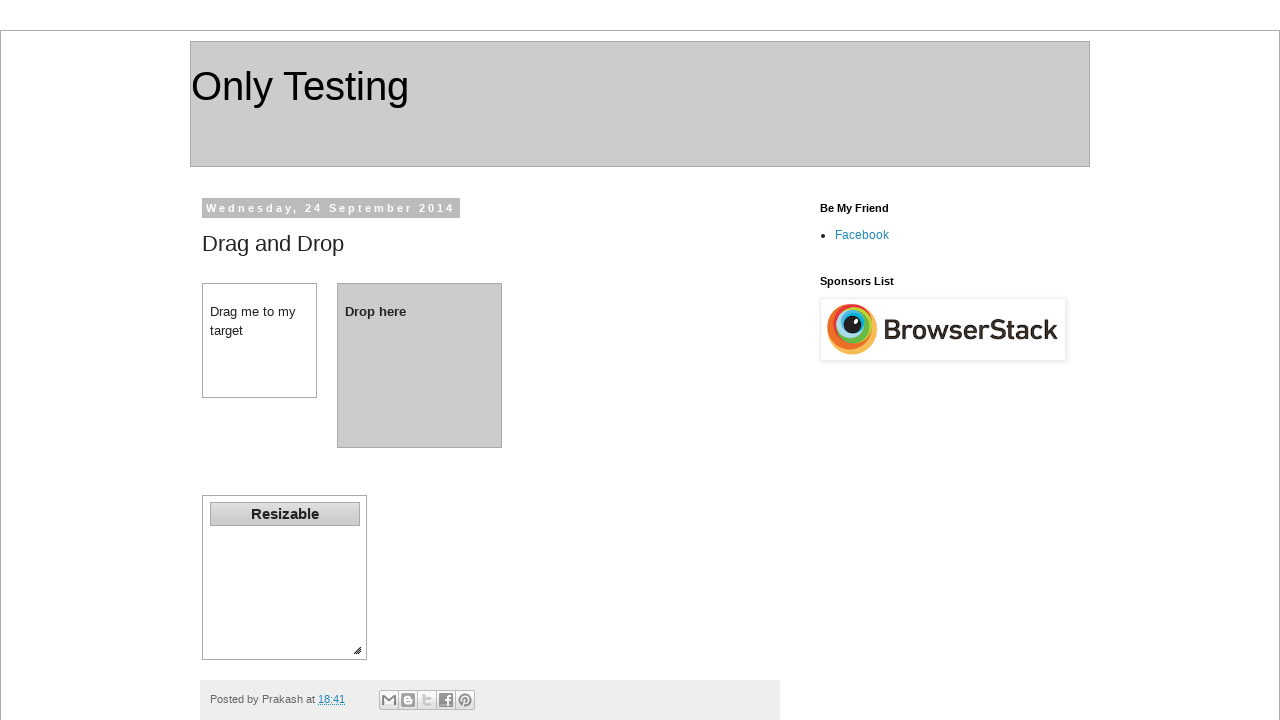

Dragged element from source container to target container at (420, 365)
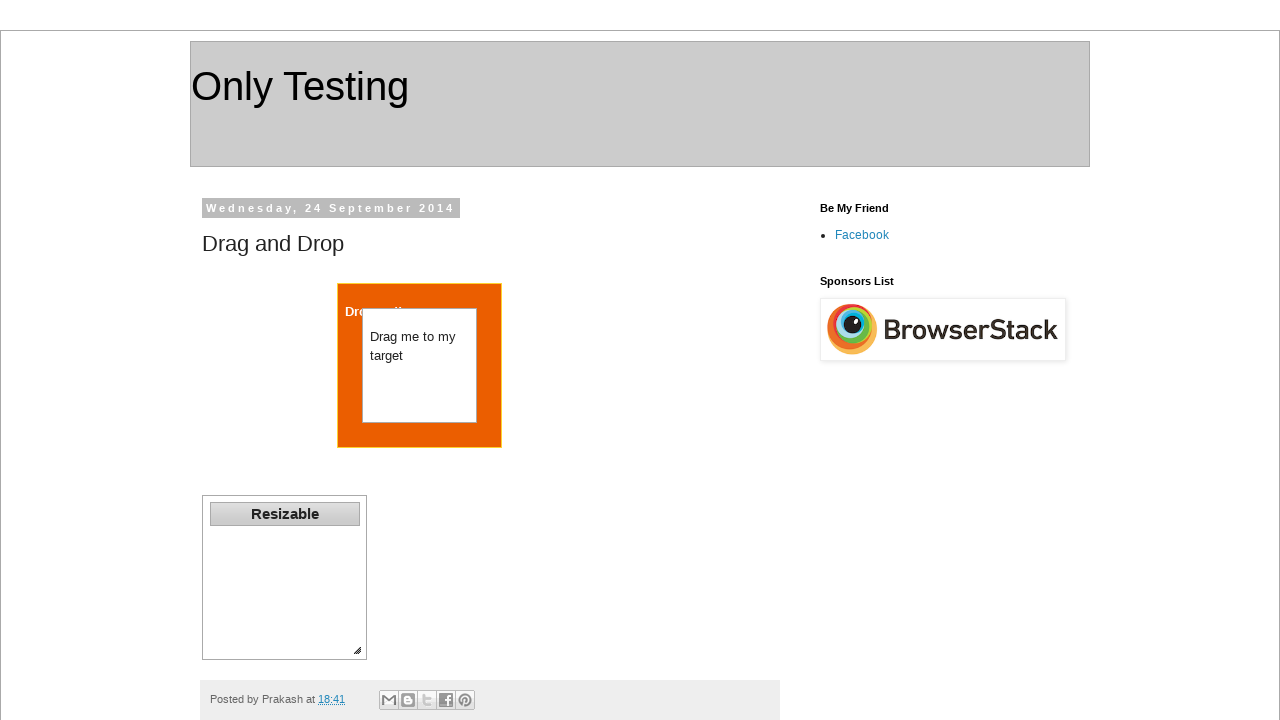

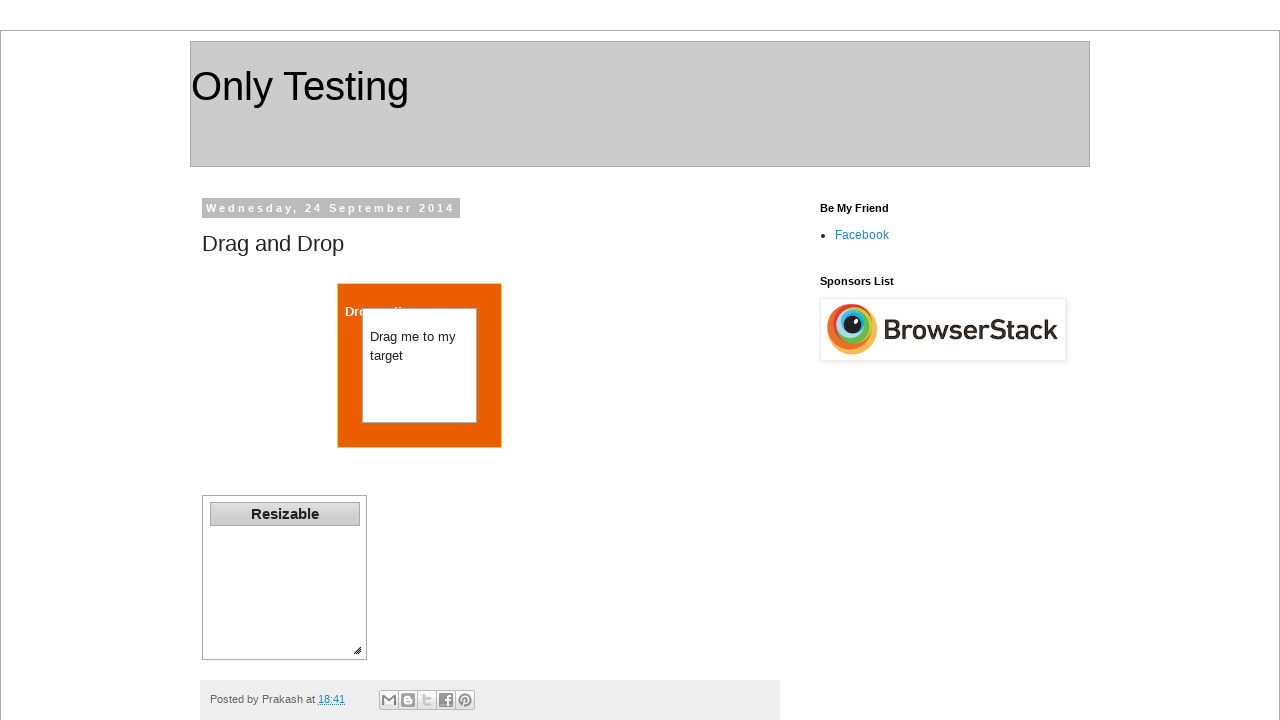